Tests the YOPmail disposable email service by entering an email address, composing and sending a new email to itself, then verifying the email appears in the inbox.

Starting URL: https://yopmail.com/es/

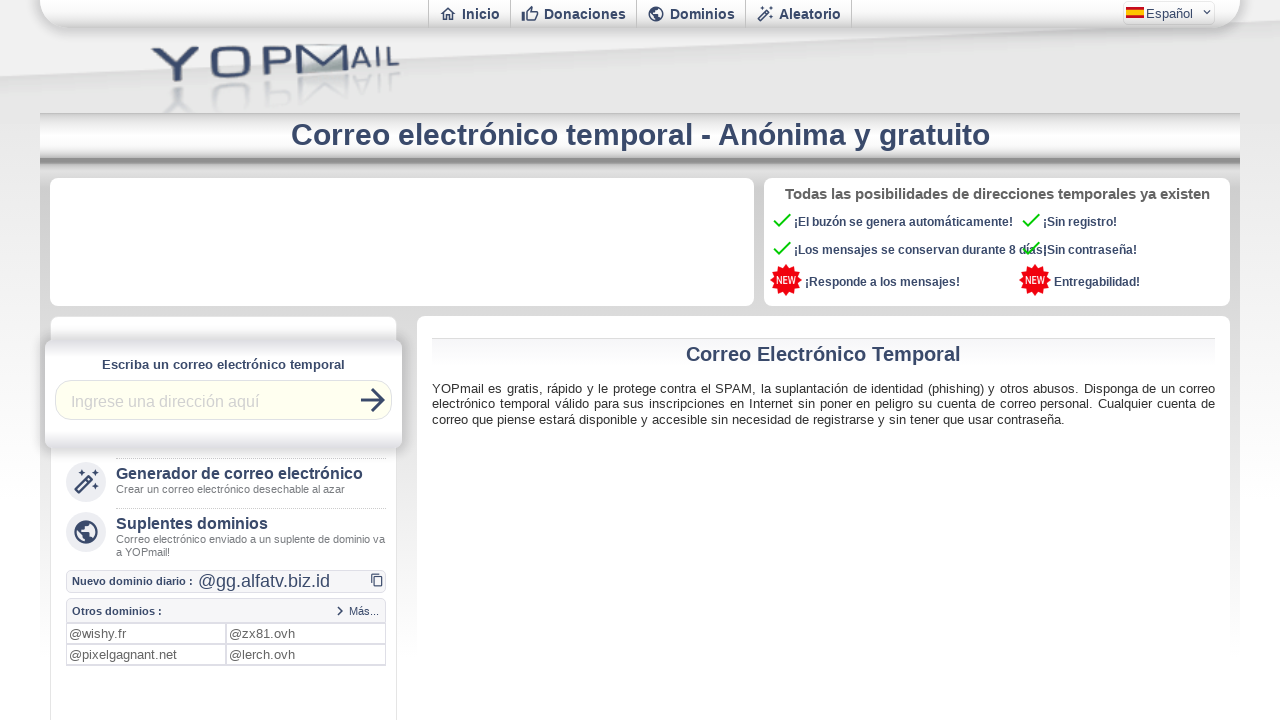

Filled login field with email address 'qatest7842' on #login
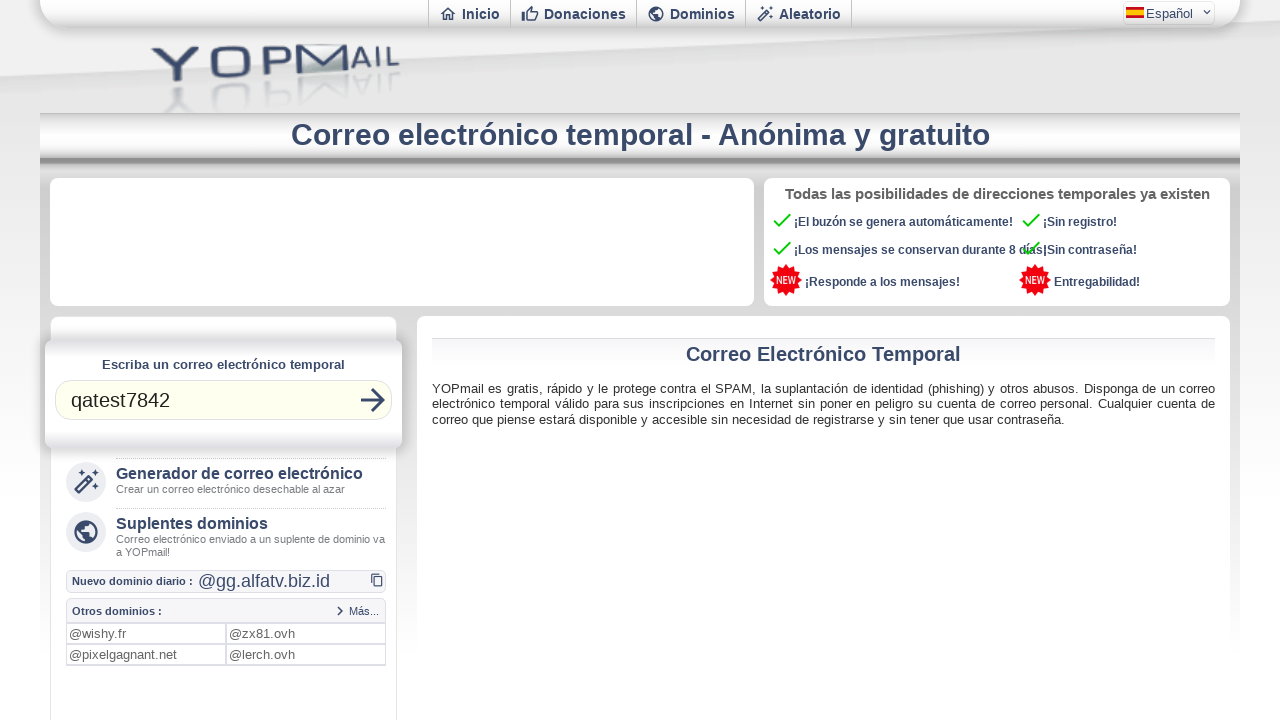

Clicked 'Check Inbox' button to access mailbox at (373, 400) on #refreshbut
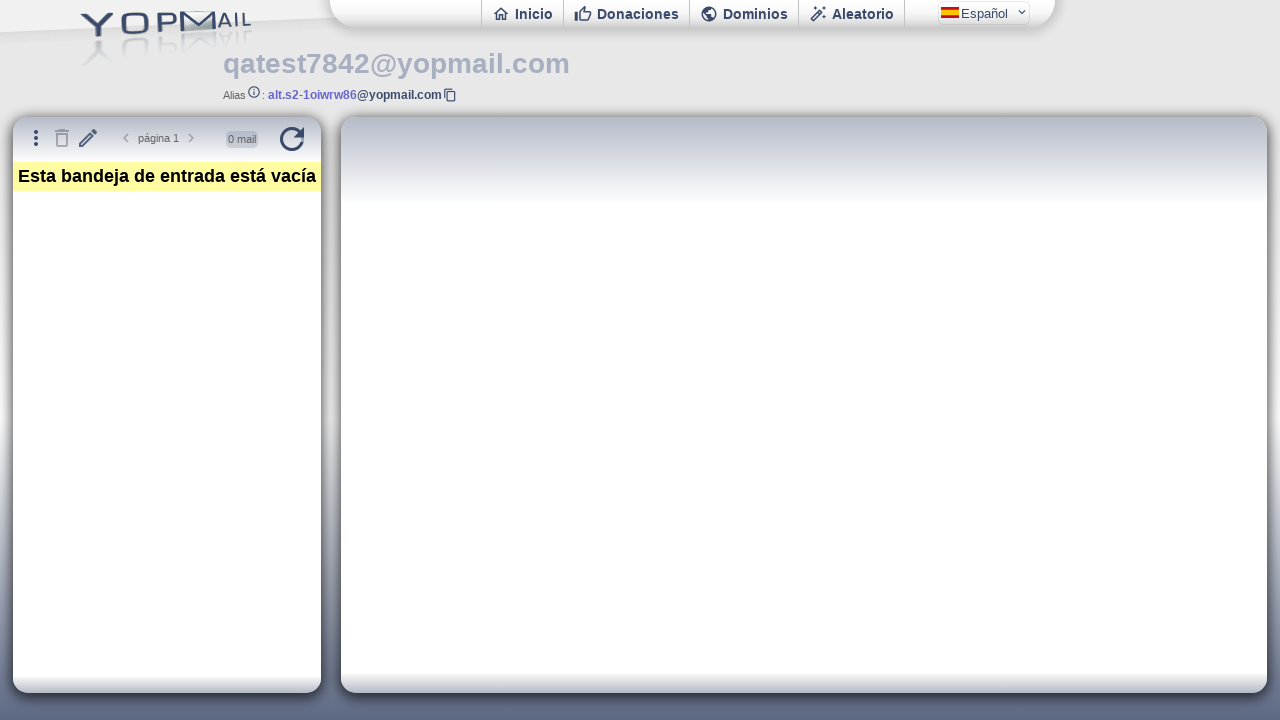

Mailbox loaded and email address verified
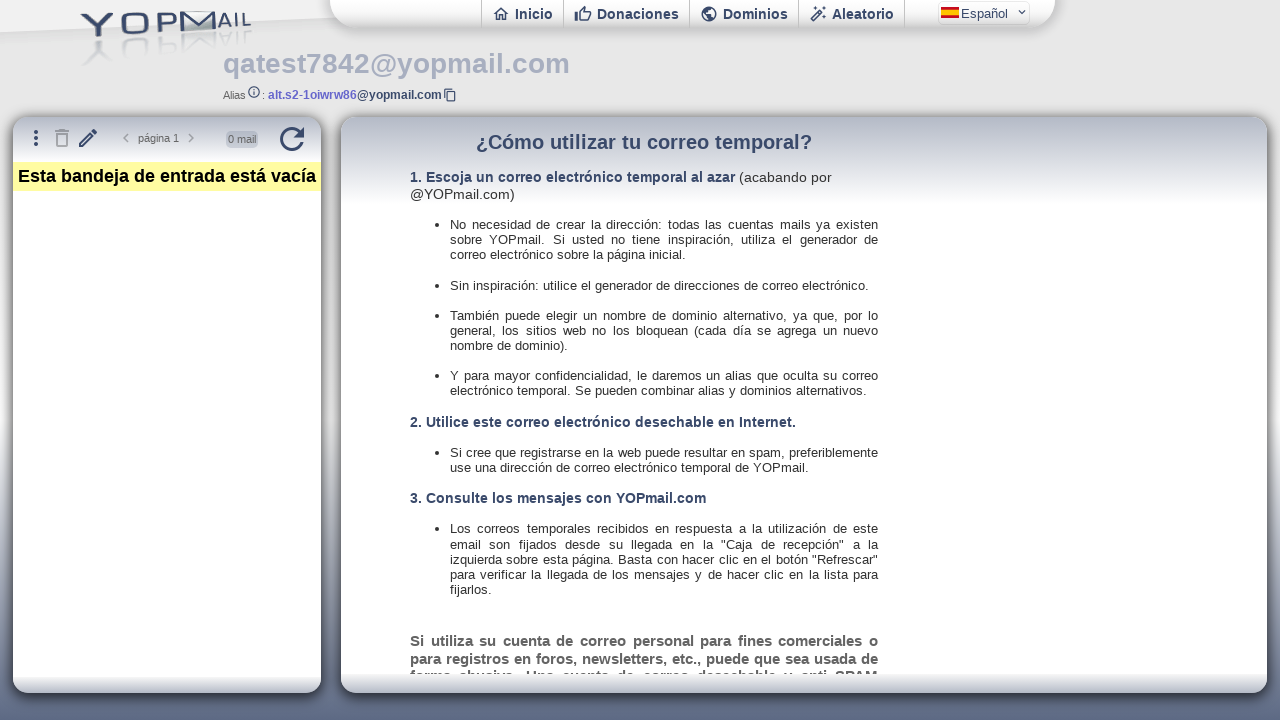

Clicked 'New Email' button to compose new message at (88, 138) on #newmail
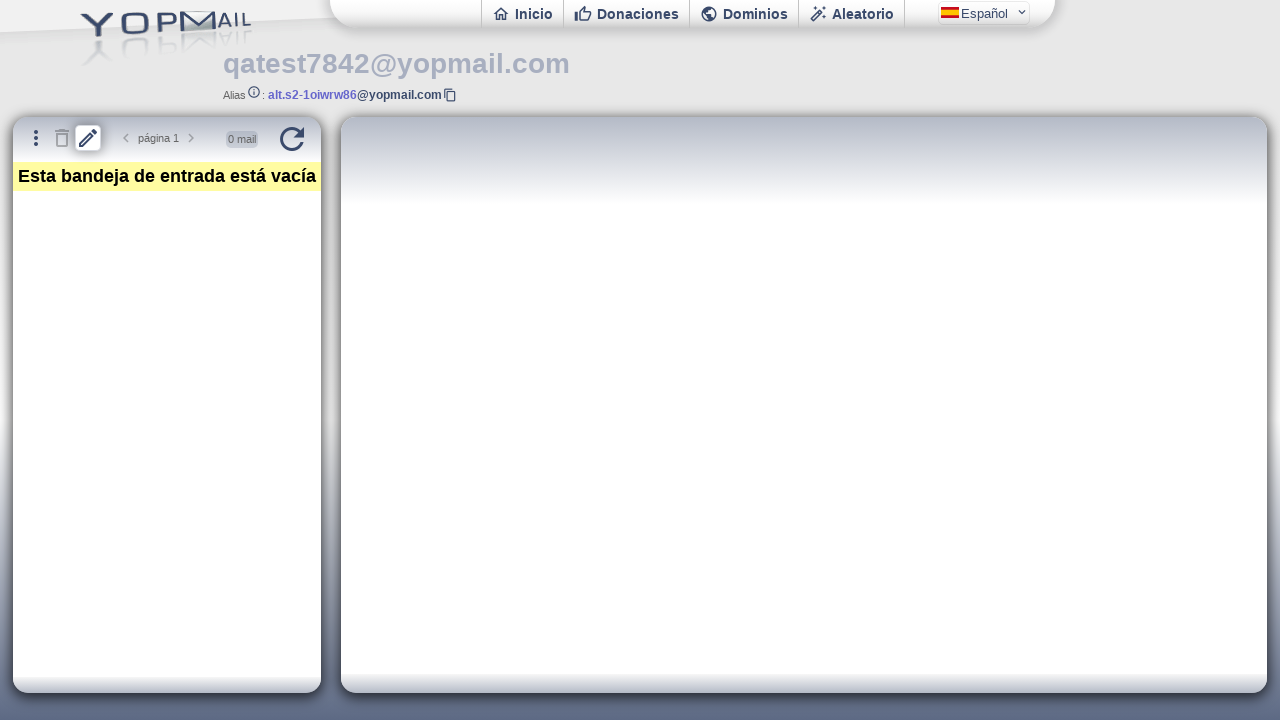

Switched to email content frame
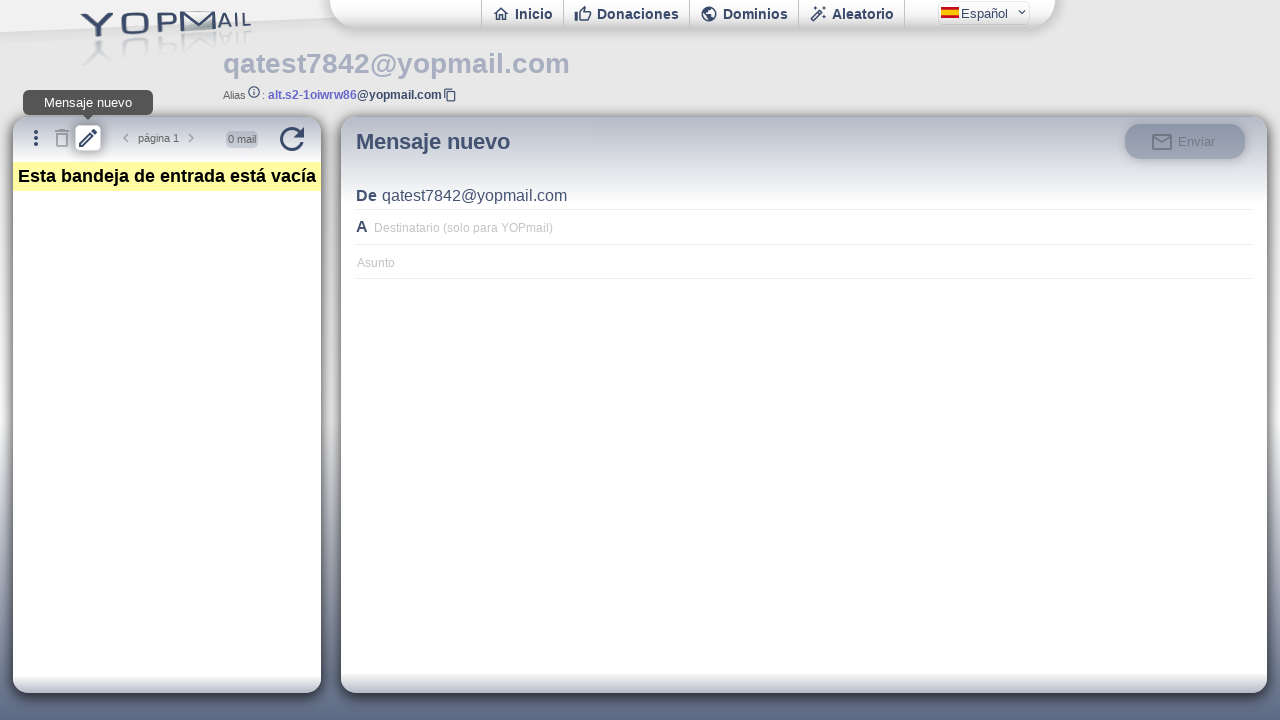

Filled recipient field with destination email address on #ifmail >> internal:control=enter-frame >> #msgto
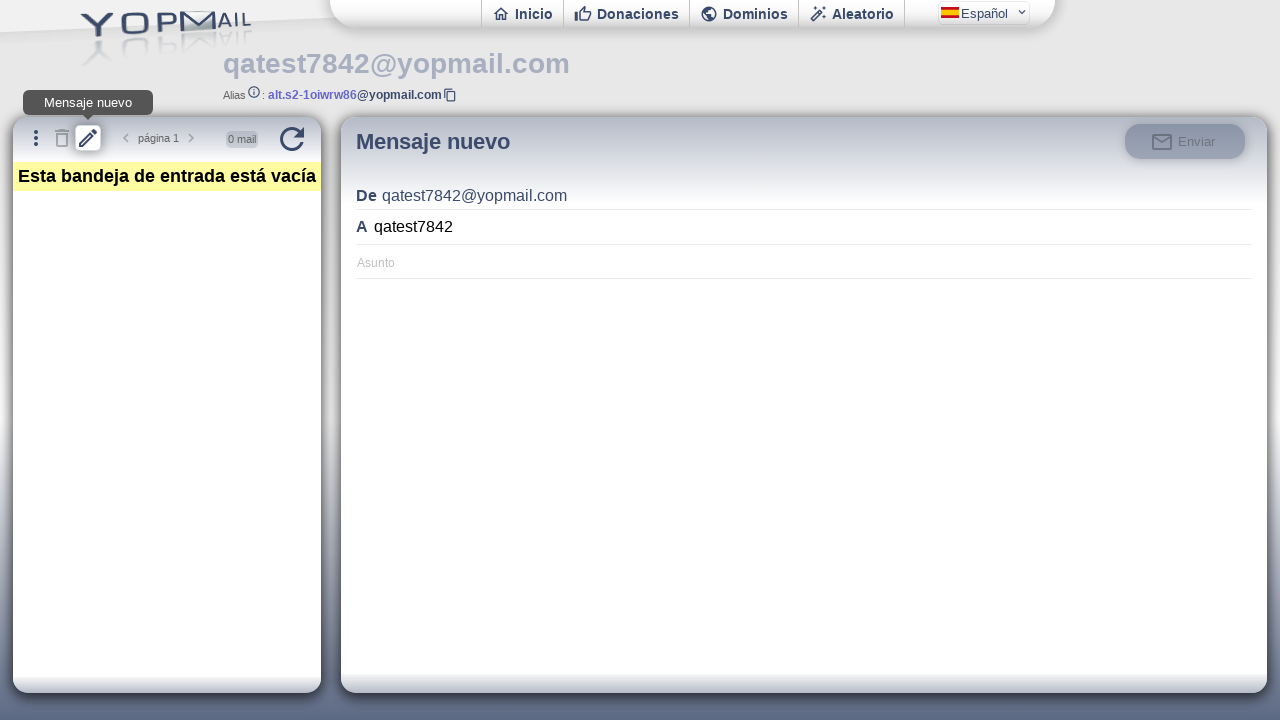

Filled subject field with 'email de prueba automatizado' on #ifmail >> internal:control=enter-frame >> #msgsubject
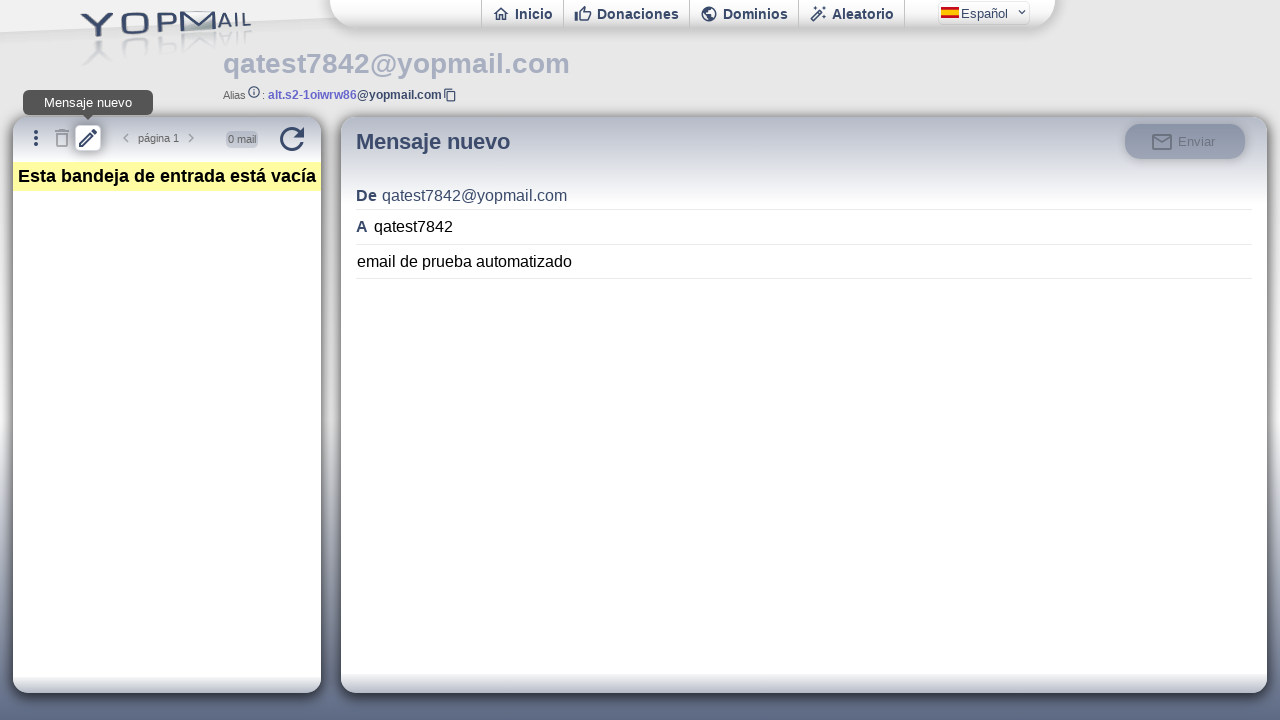

Filled message body with 'Mensaje de QA desde Playwright' on #ifmail >> internal:control=enter-frame >> #msgbody
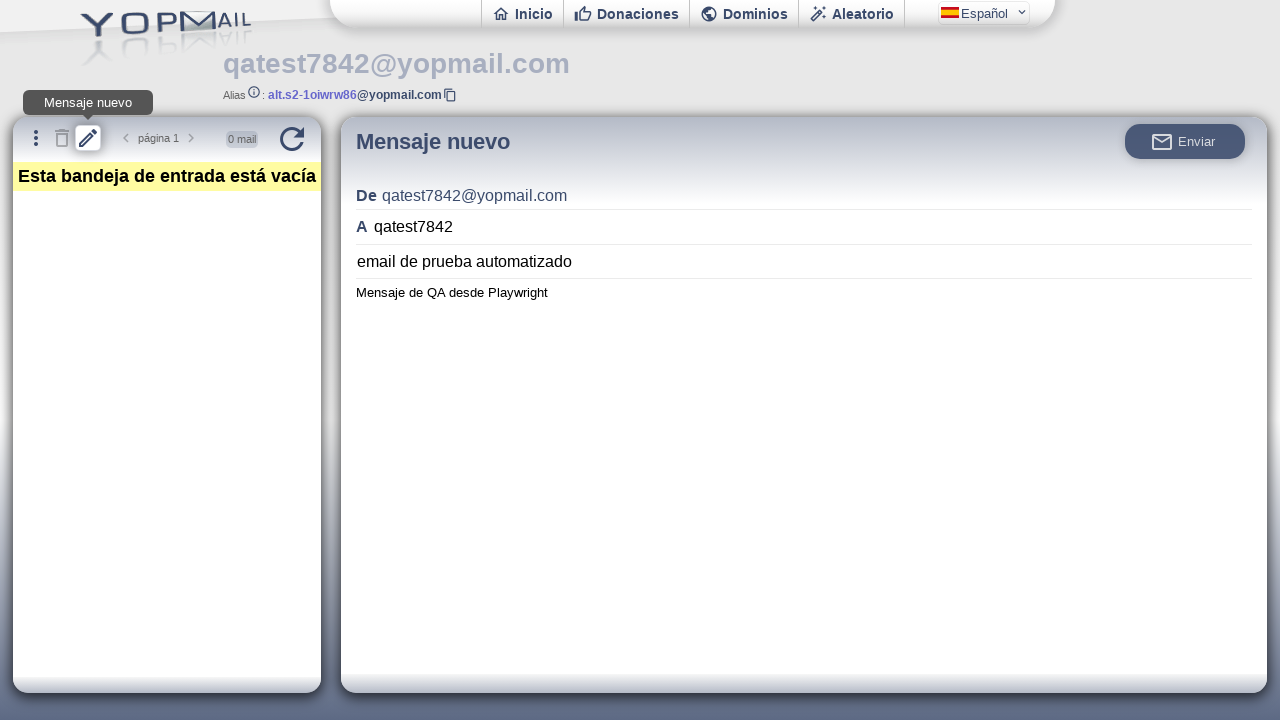

Clicked SendMail button to send email at (1185, 141) on #ifmail >> internal:control=enter-frame >> #msgsend
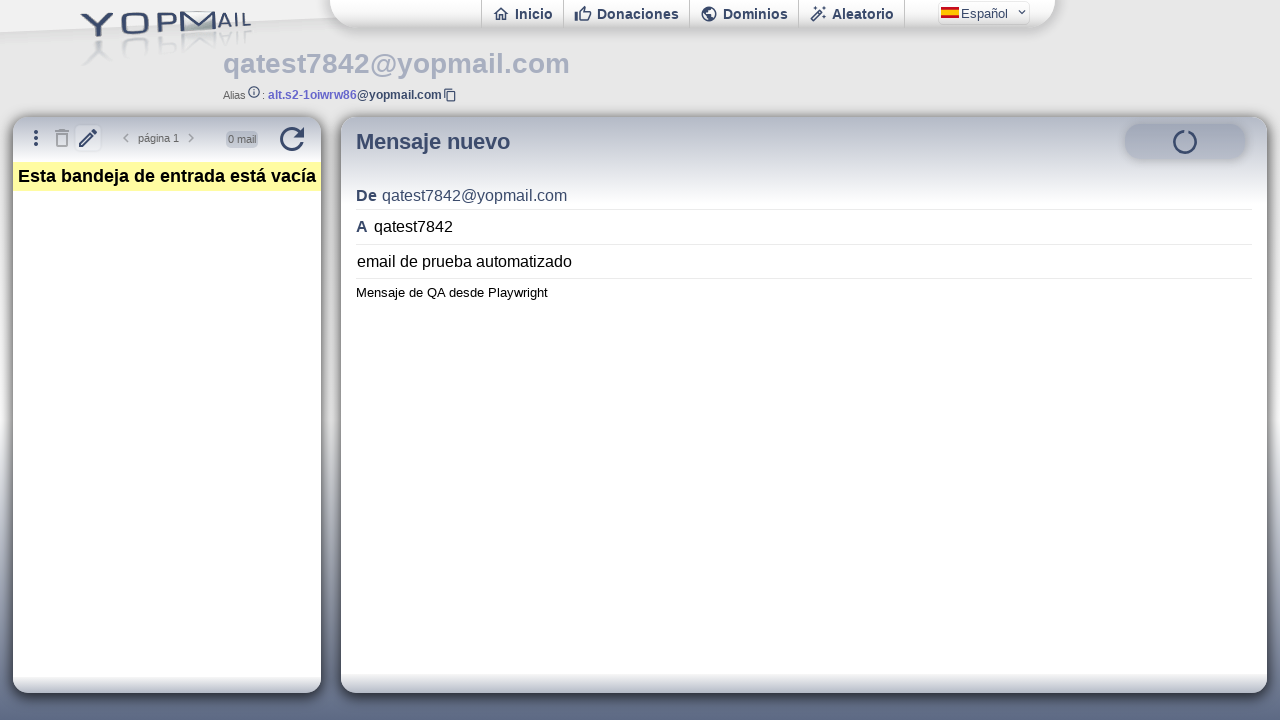

Email sent successfully - success notification appeared
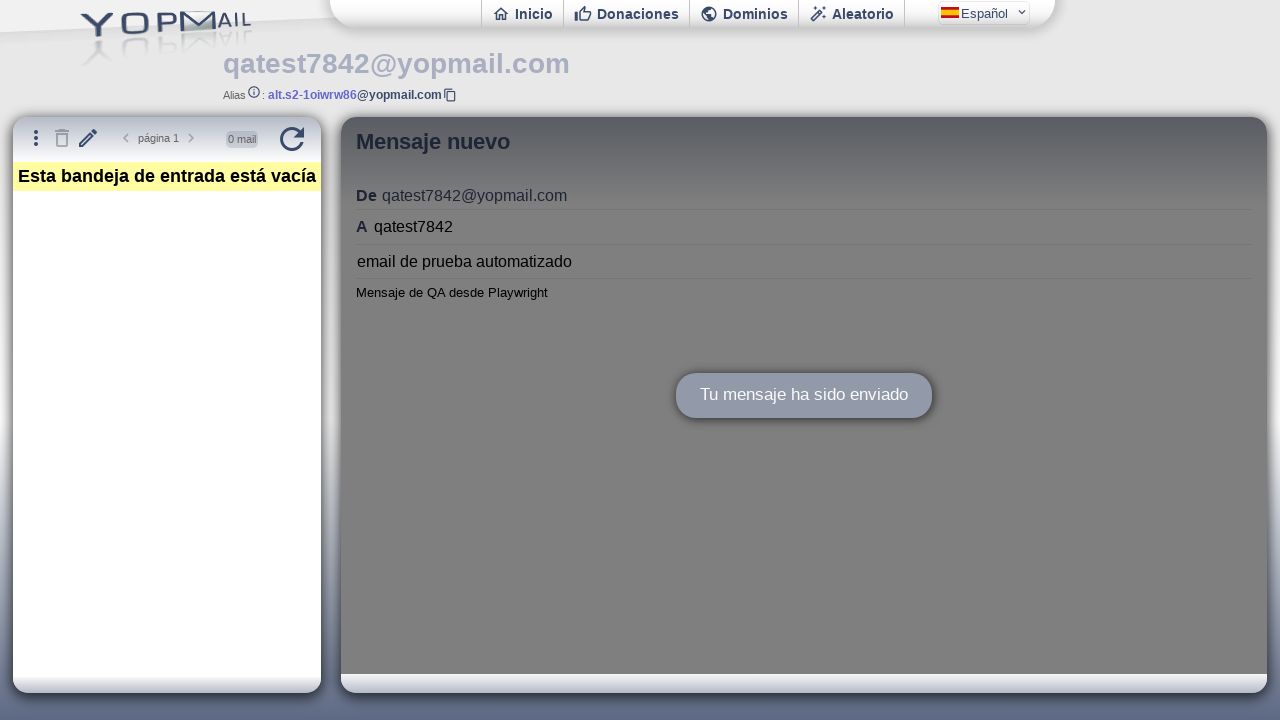

Clicked refresh button to reload inbox at (292, 139) on #refresh
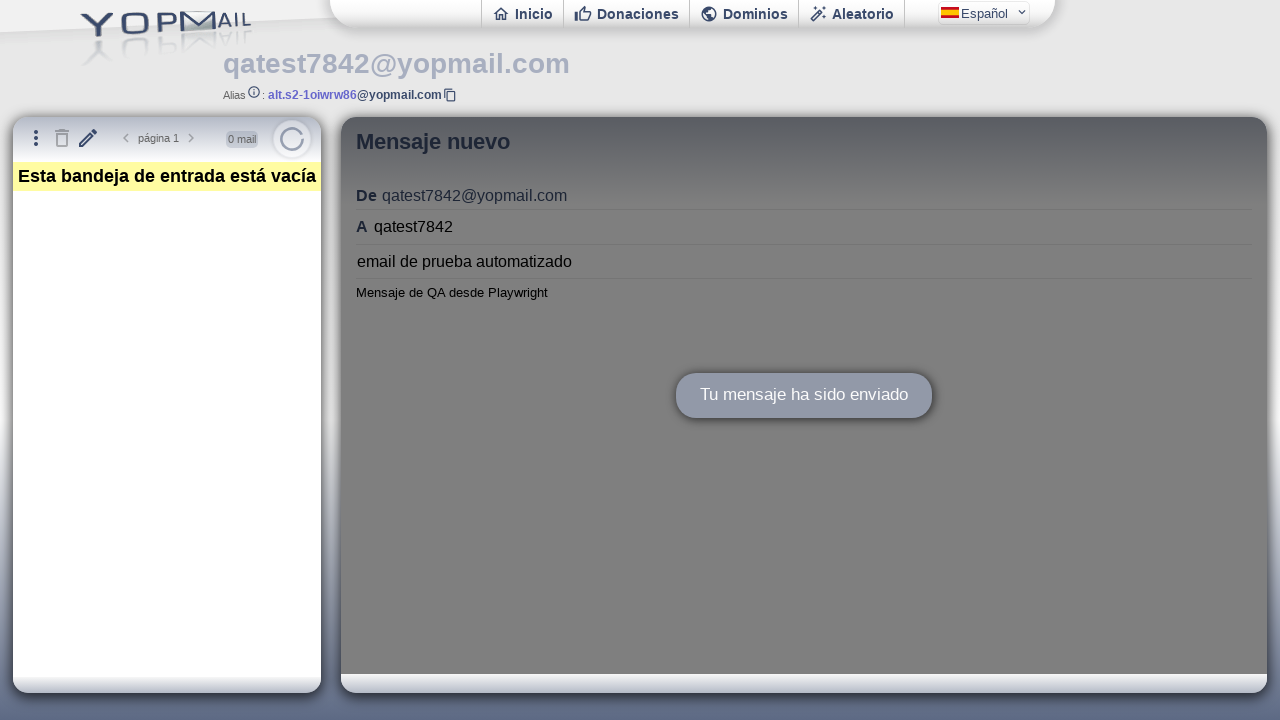

Verified new email appears in inbox - test completed successfully
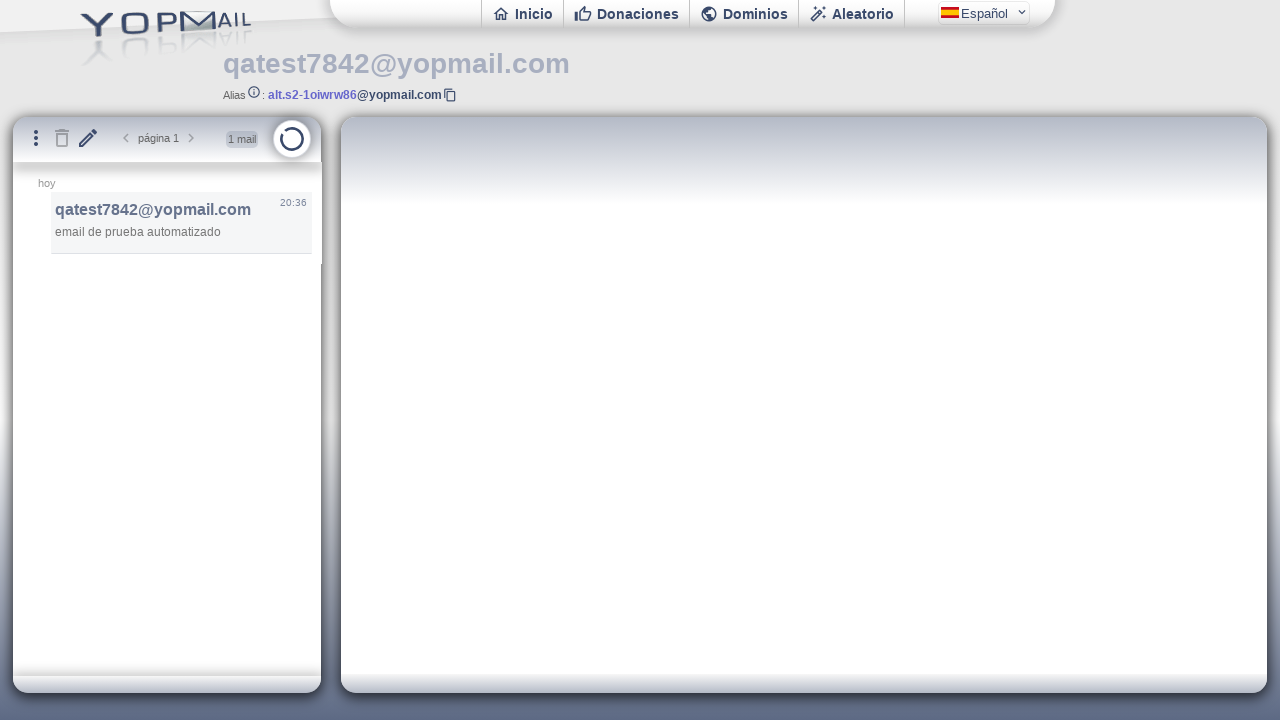

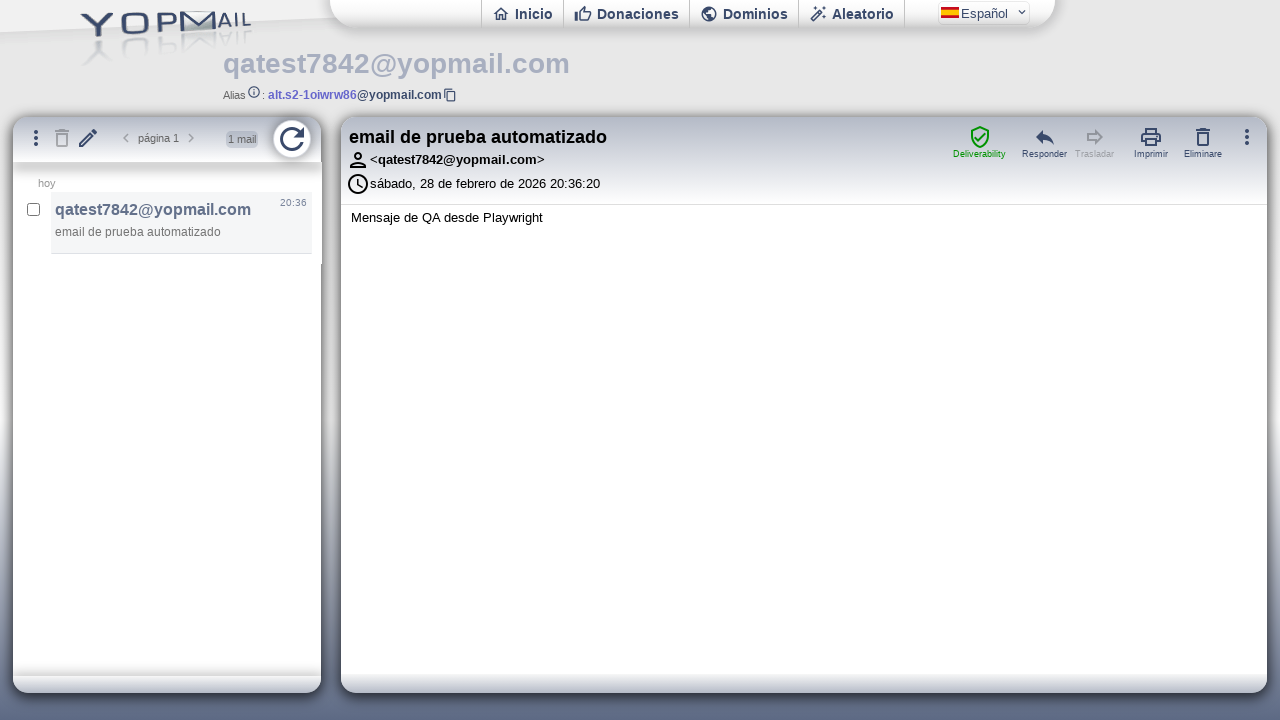